Tests the Hidden Layers page by clicking its link, validating title, and testing the success button

Starting URL: http://uitestingplayground.com/

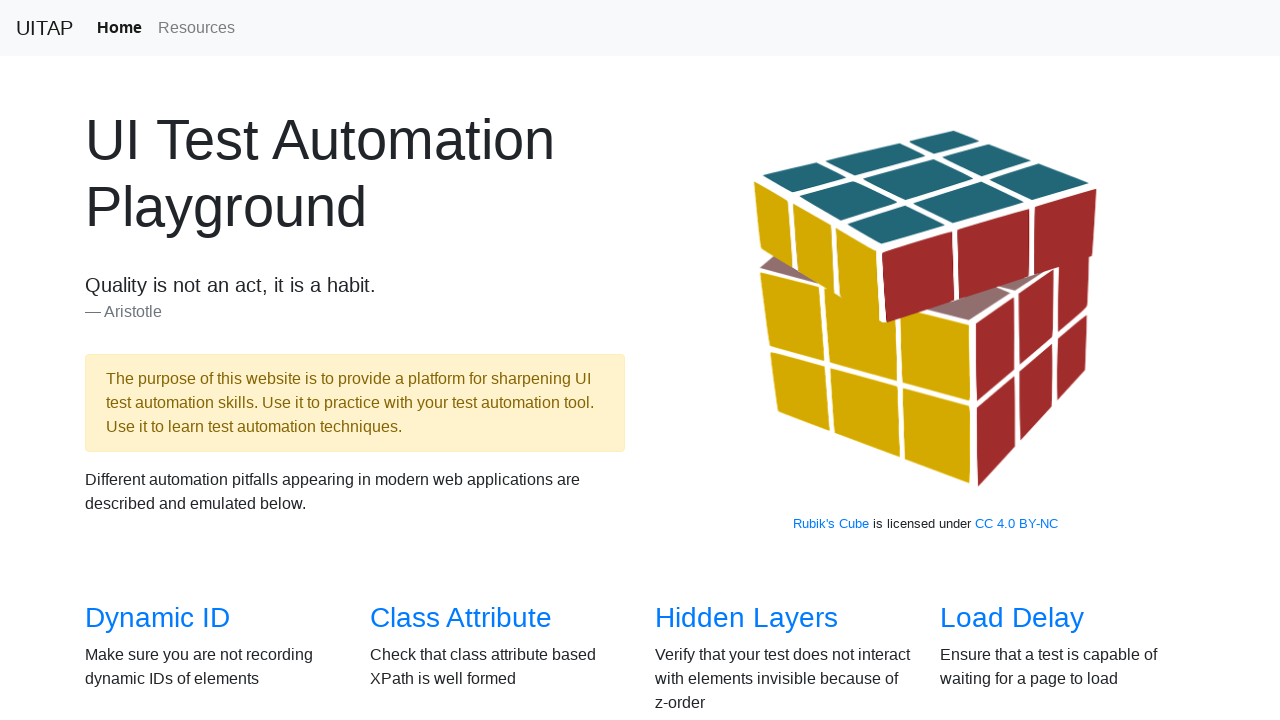

Clicked on Hidden Layers link at (746, 618) on xpath=/html/body/section[2]/div/div[1]/div[3]/h3/a
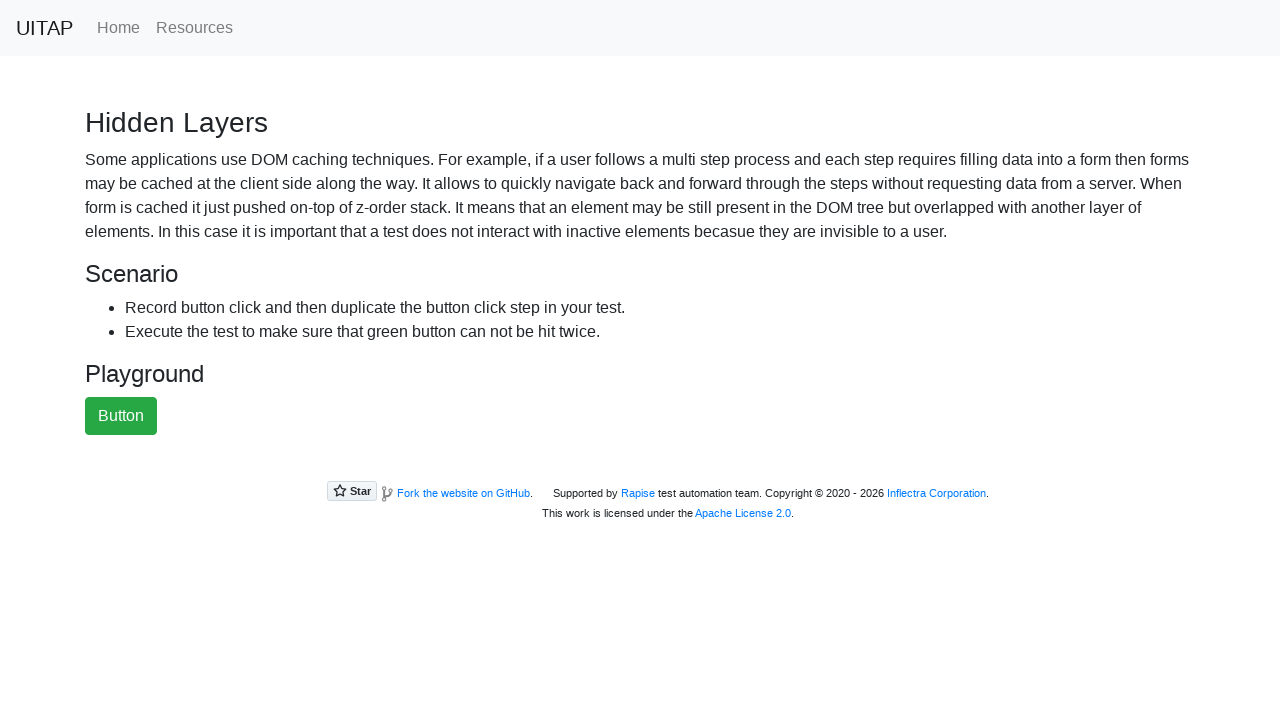

Verified page title is 'Hidden Layers'
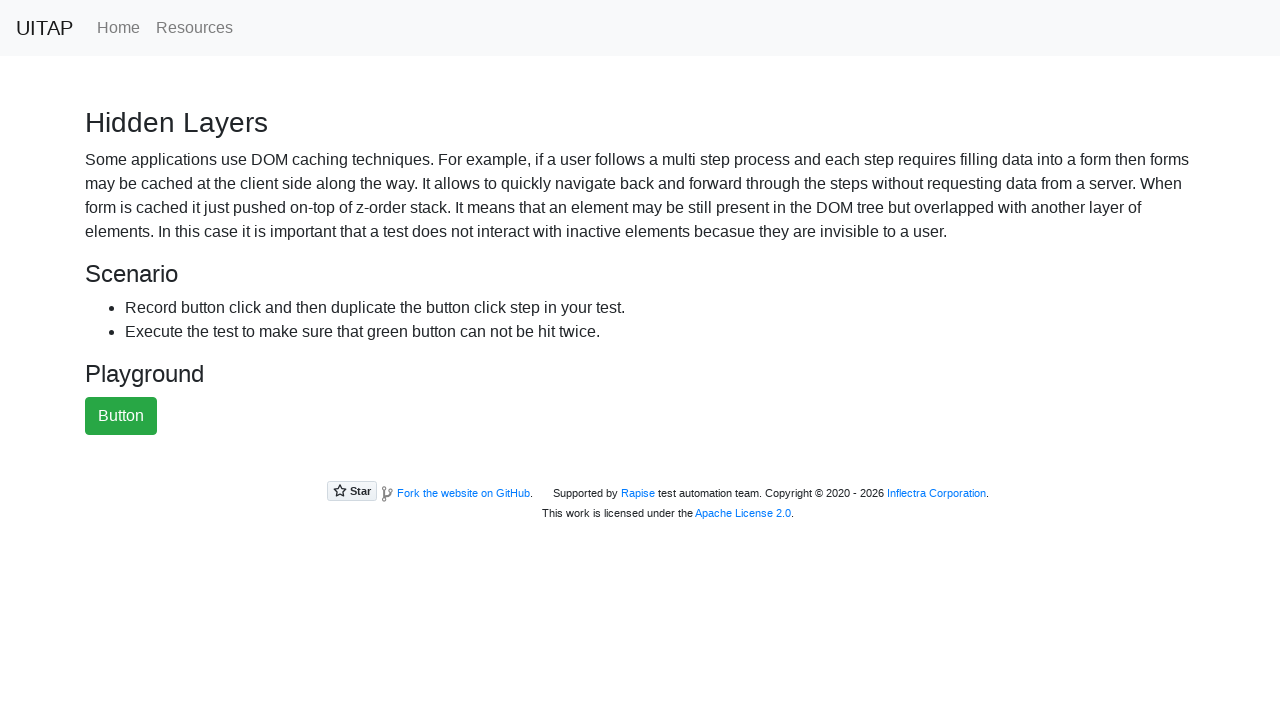

Clicked the success button at (121, 416) on .btn-success
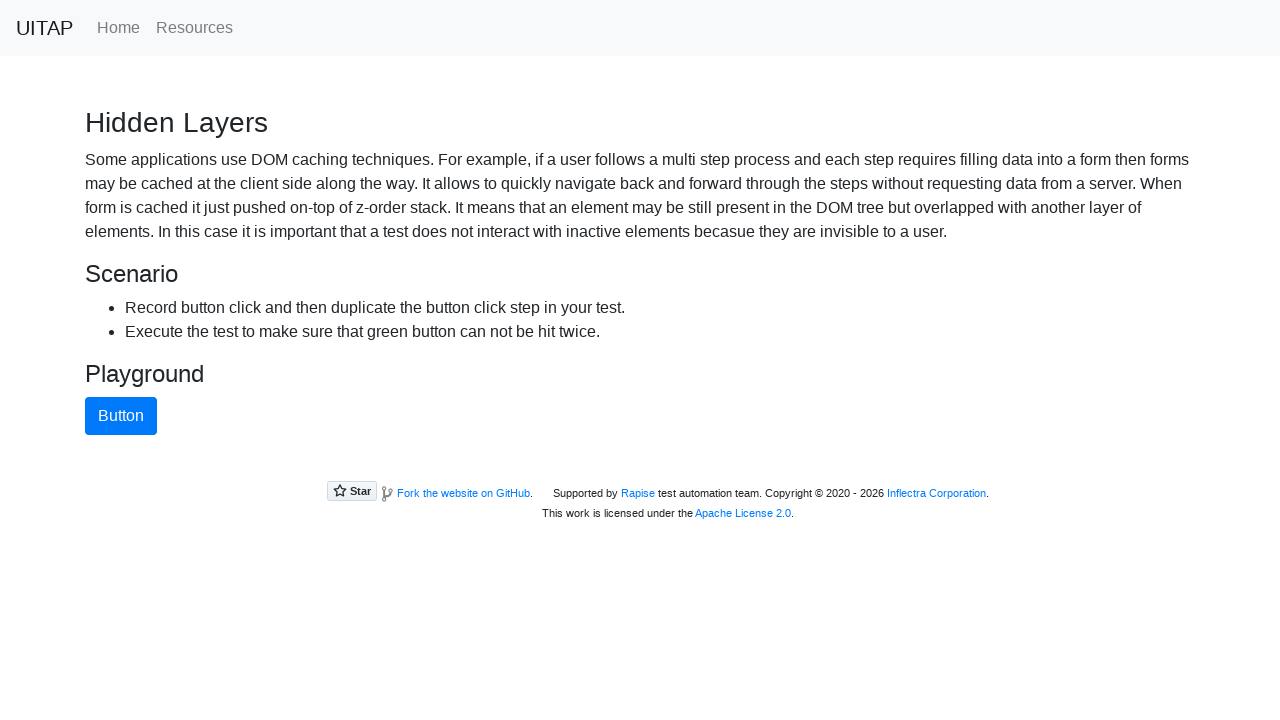

Navigated back to previous page
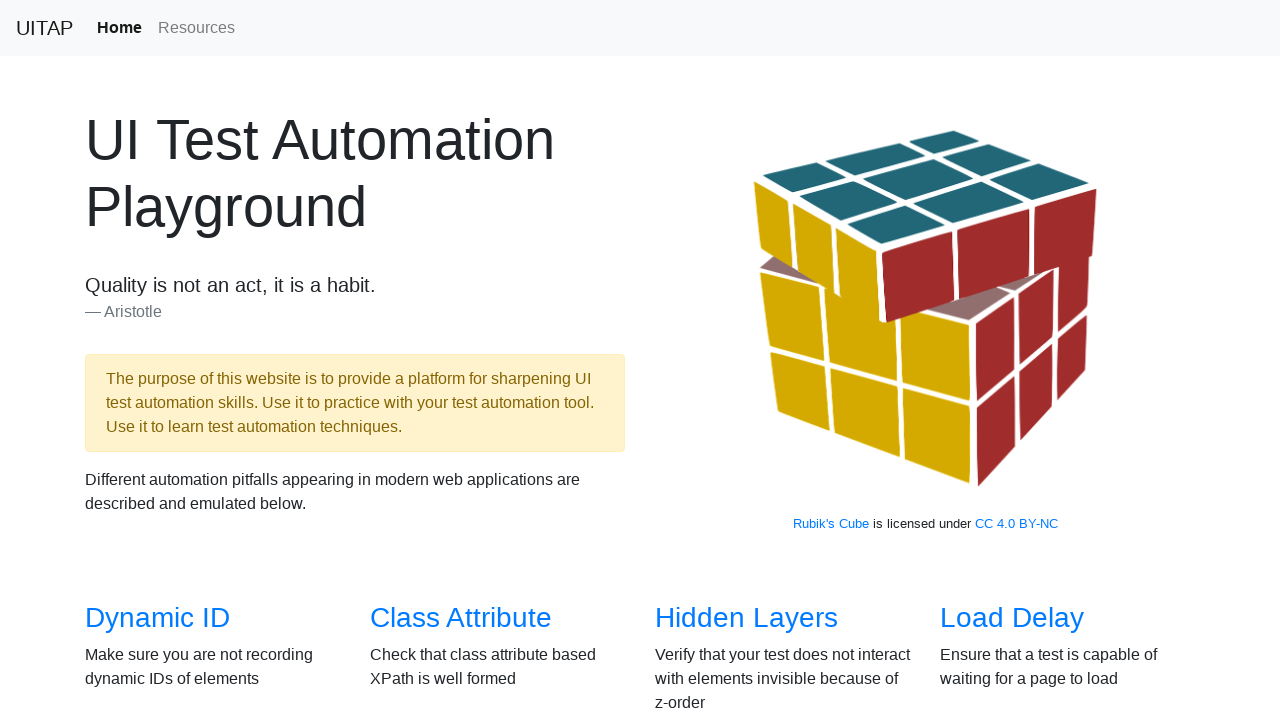

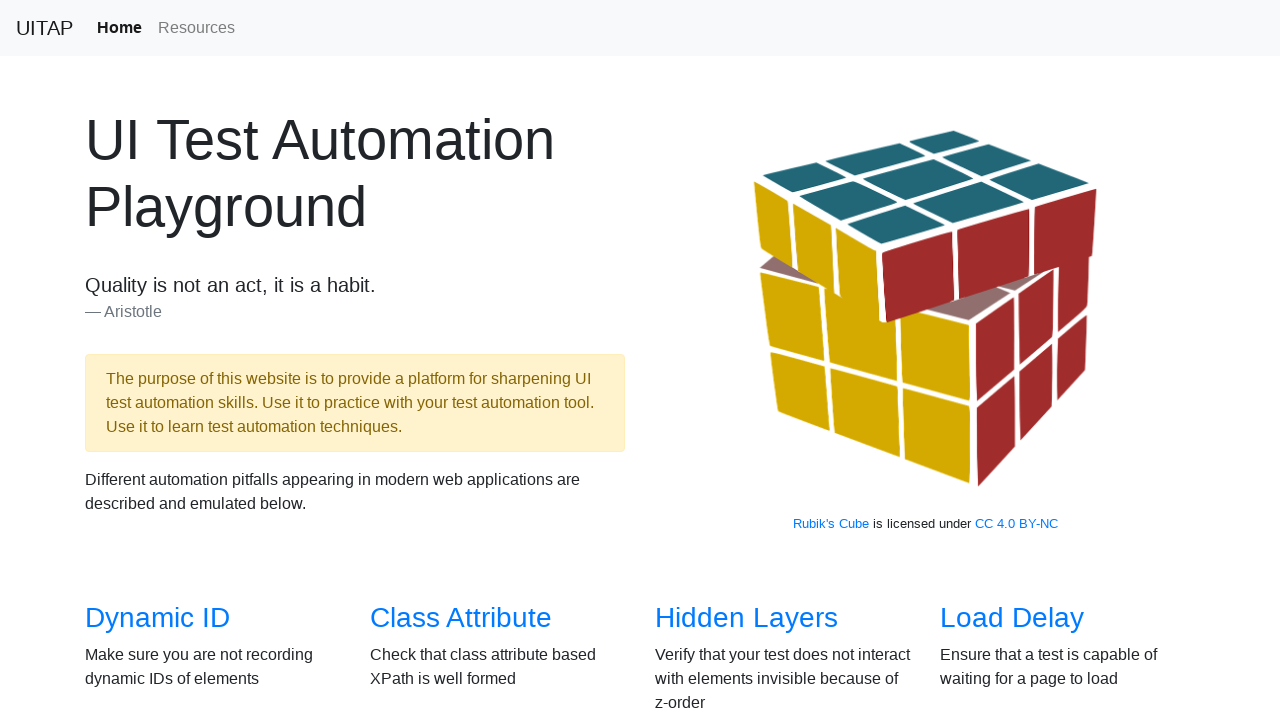